Tests that clicking the login button without entering credentials does not change the URL, verifying form validation behavior

Starting URL: https://demoqa.com/login

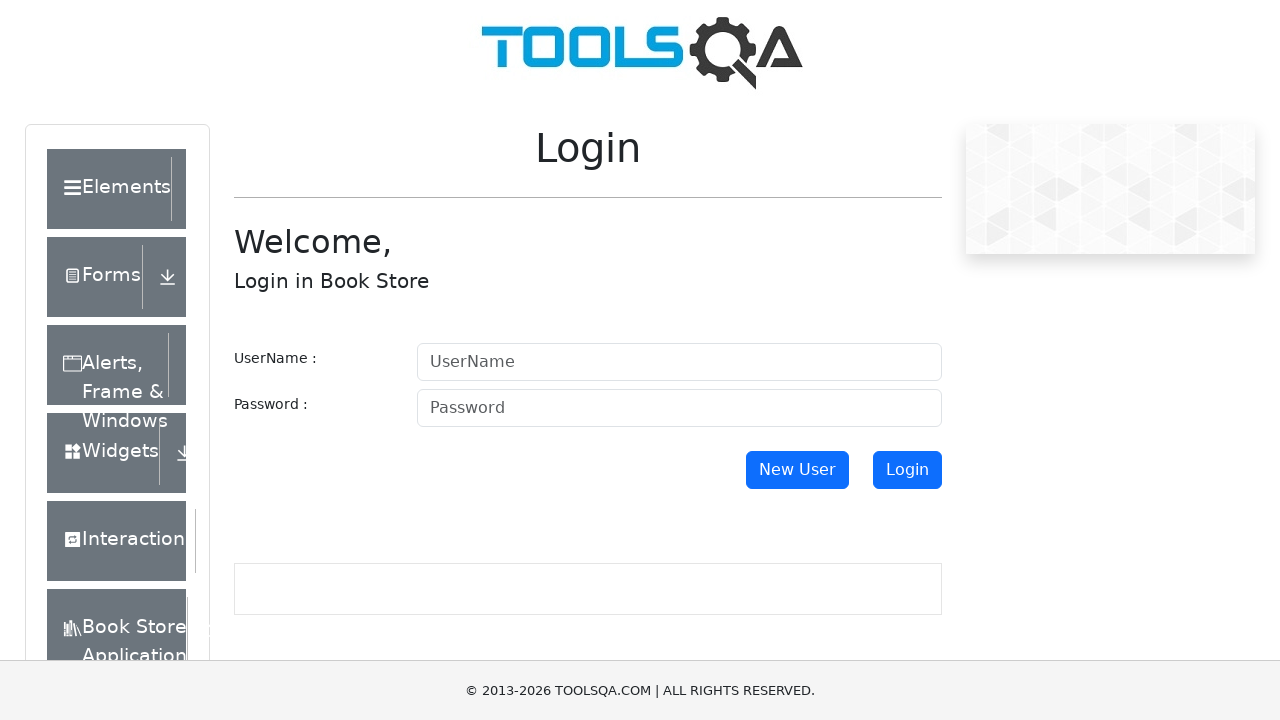

Captured initial URL before login attempt
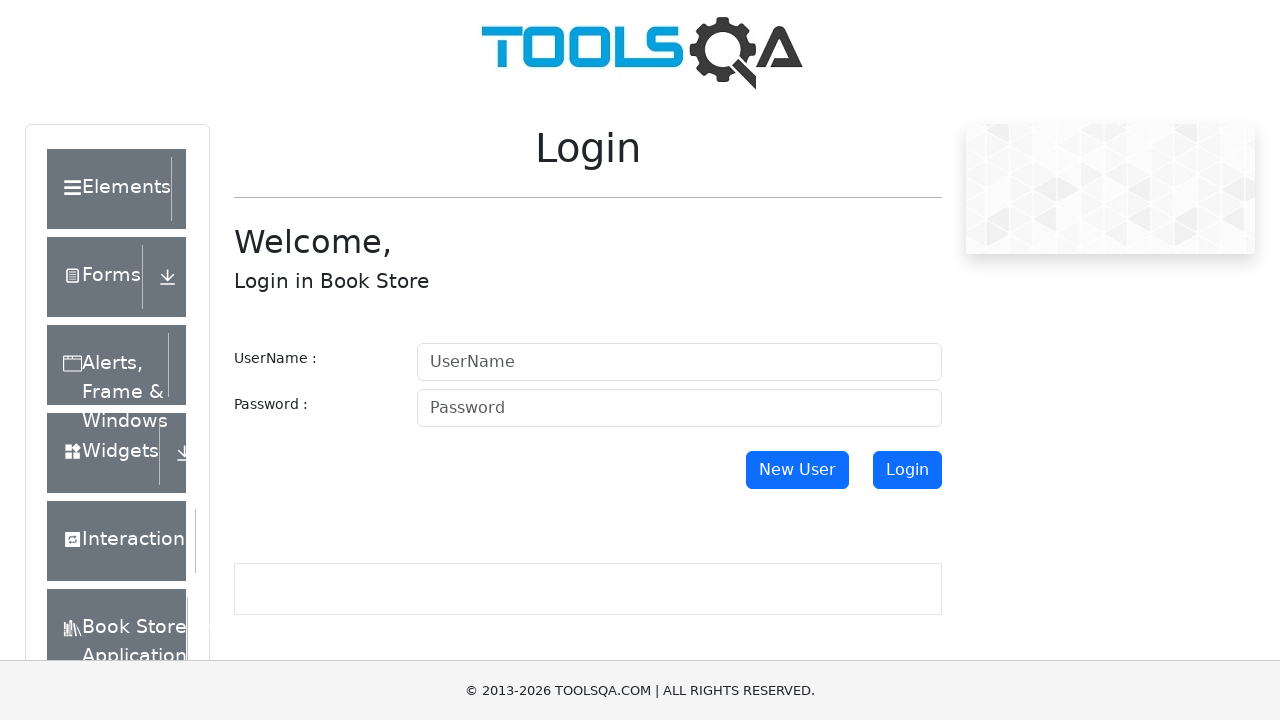

Clicked login button without entering credentials at (907, 470) on #login
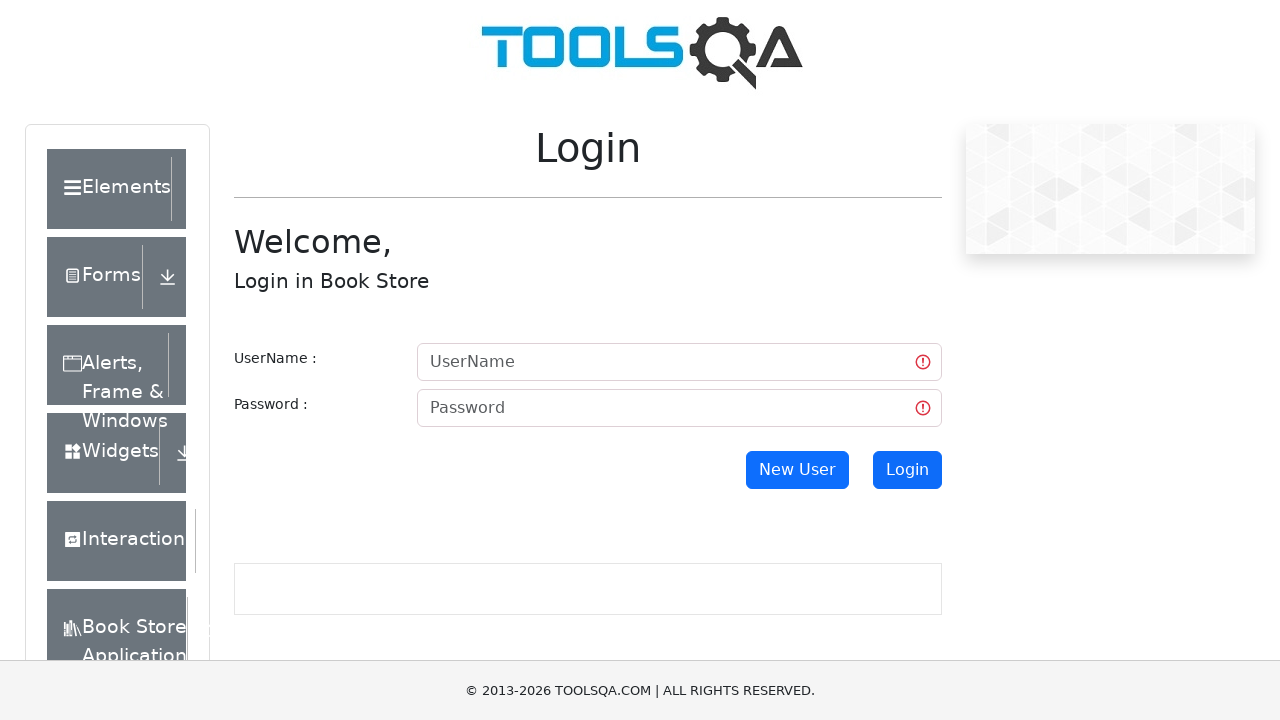

Waited 1 second for potential navigation
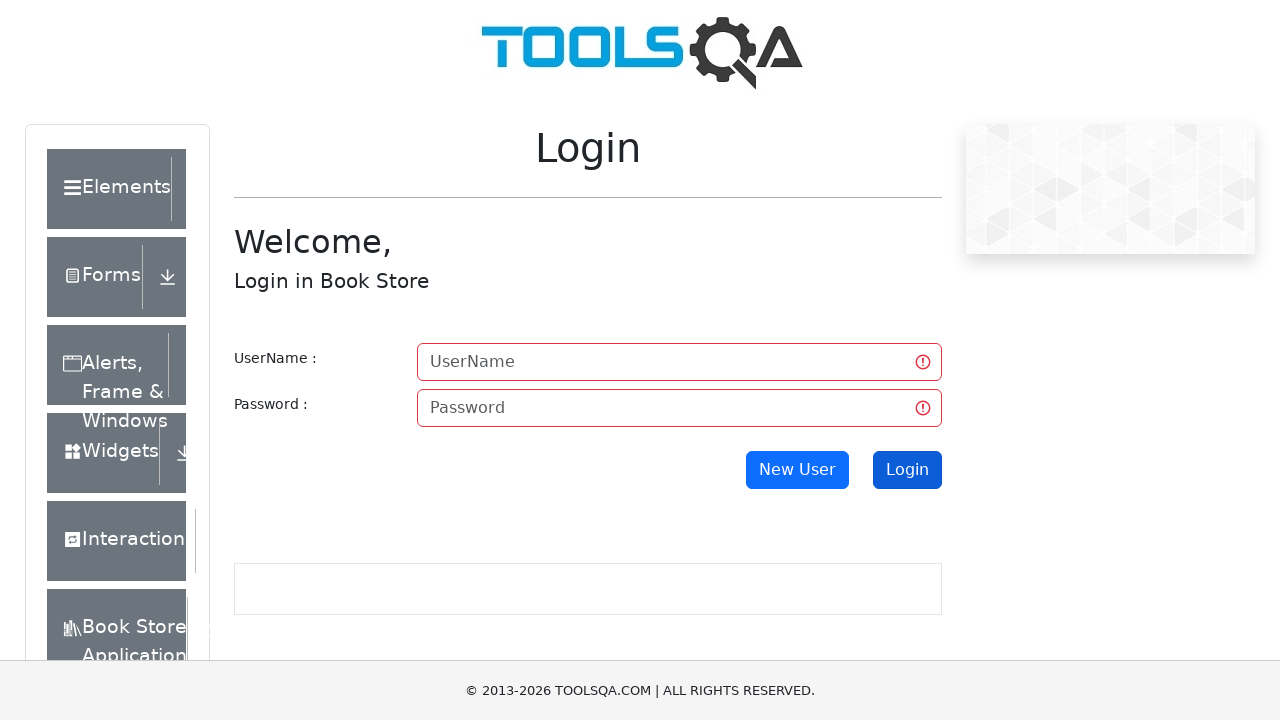

Verified URL remained unchanged - form validation prevented navigation
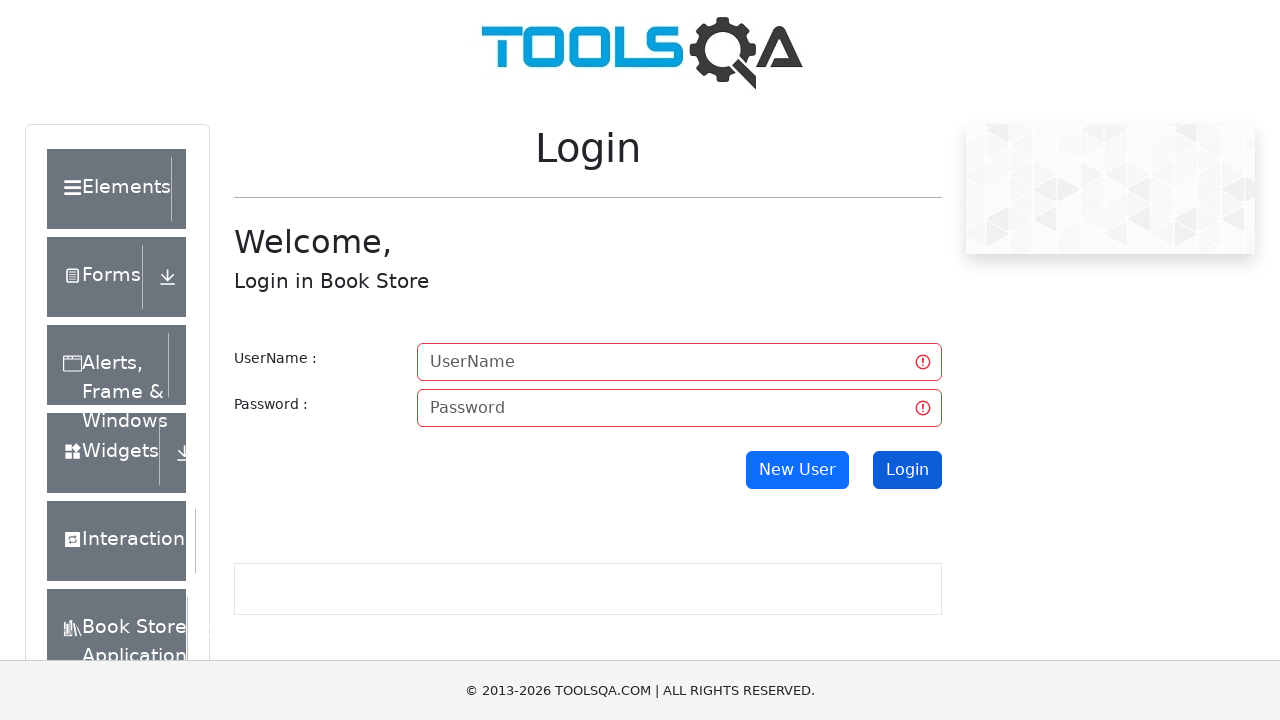

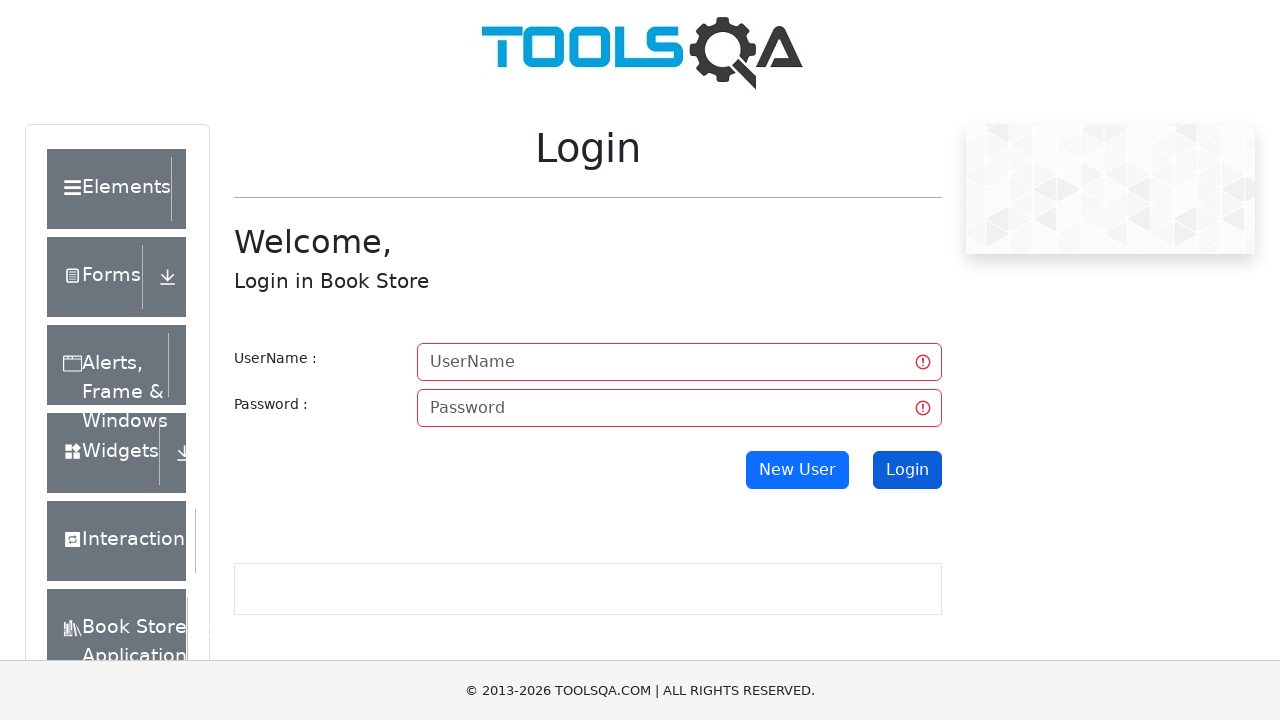